Tests responsive layout by resizing window and verifying form fields remain visible

Starting URL: https://davi-vert.vercel.app/index.html

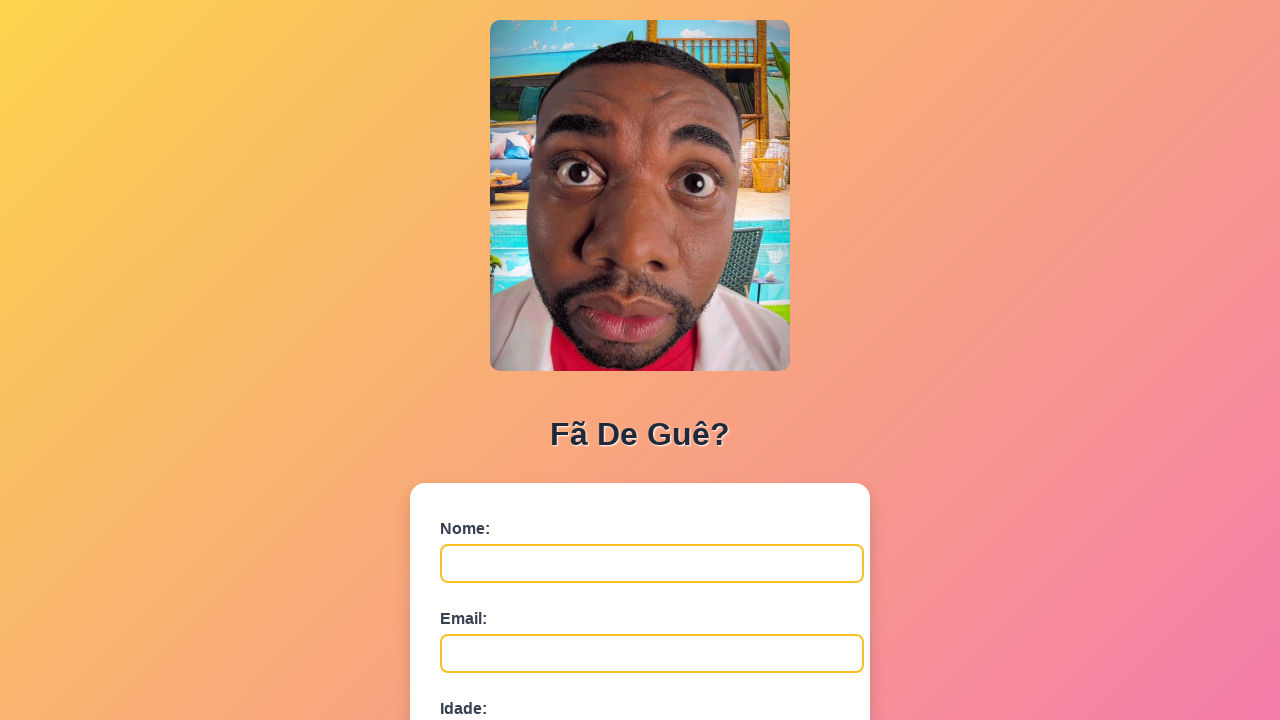

Cleared localStorage
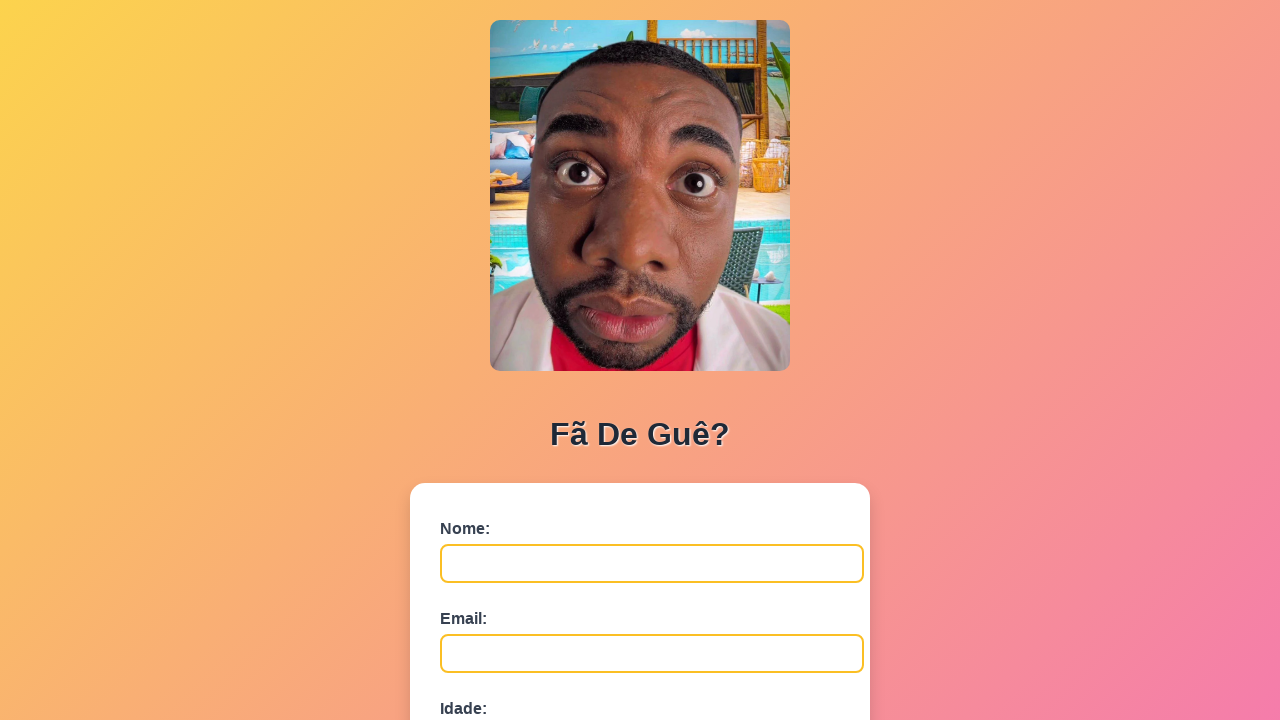

Resized viewport to small screen (500x800)
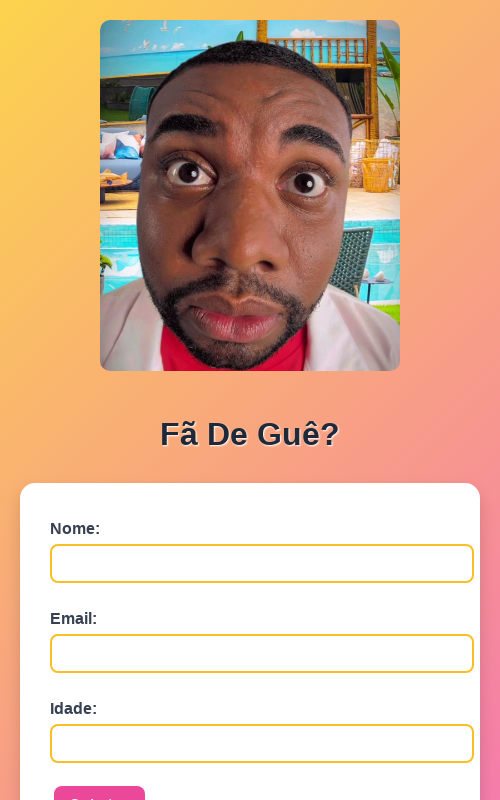

Name field (#nome) is visible on small screen
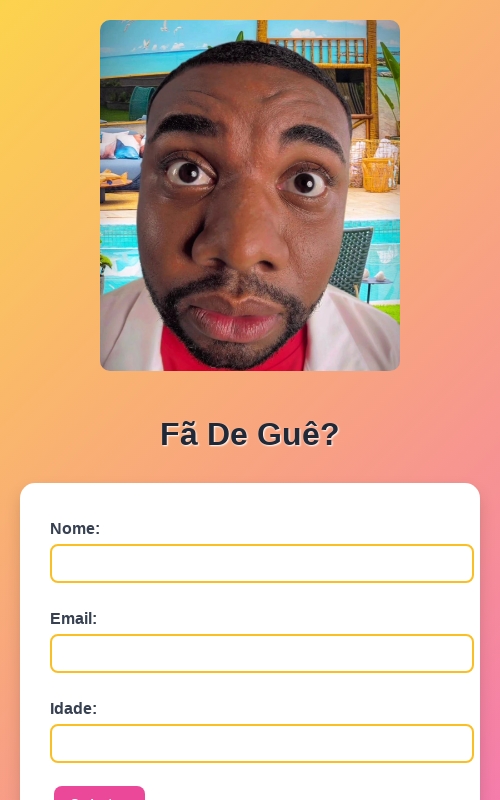

Email field (#email) is visible on small screen
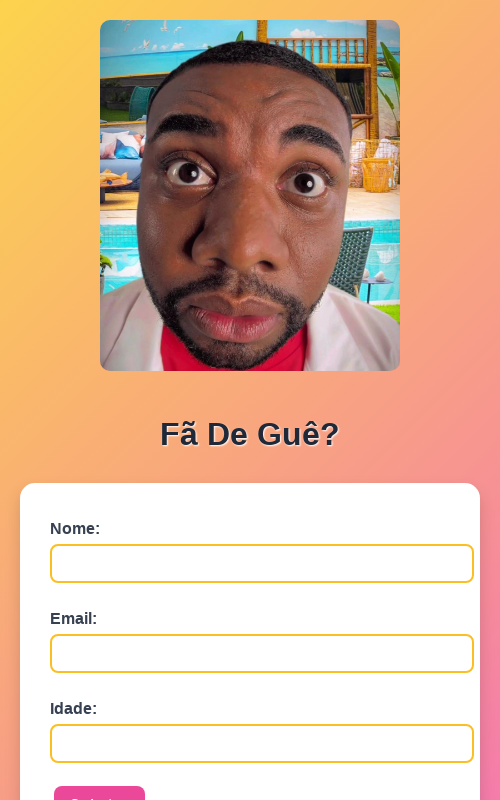

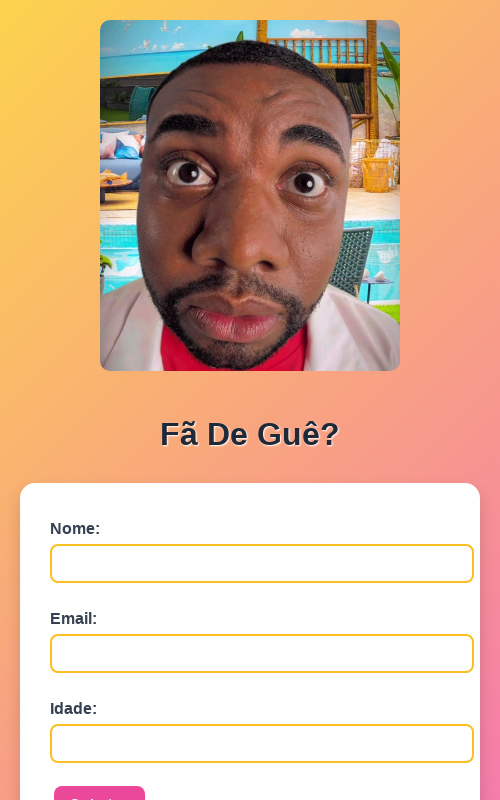